Tests the TodoMVC application by adding a new todo item and verifying it appears in the todo list

Starting URL: https://demo.playwright.dev/todomvc/#/

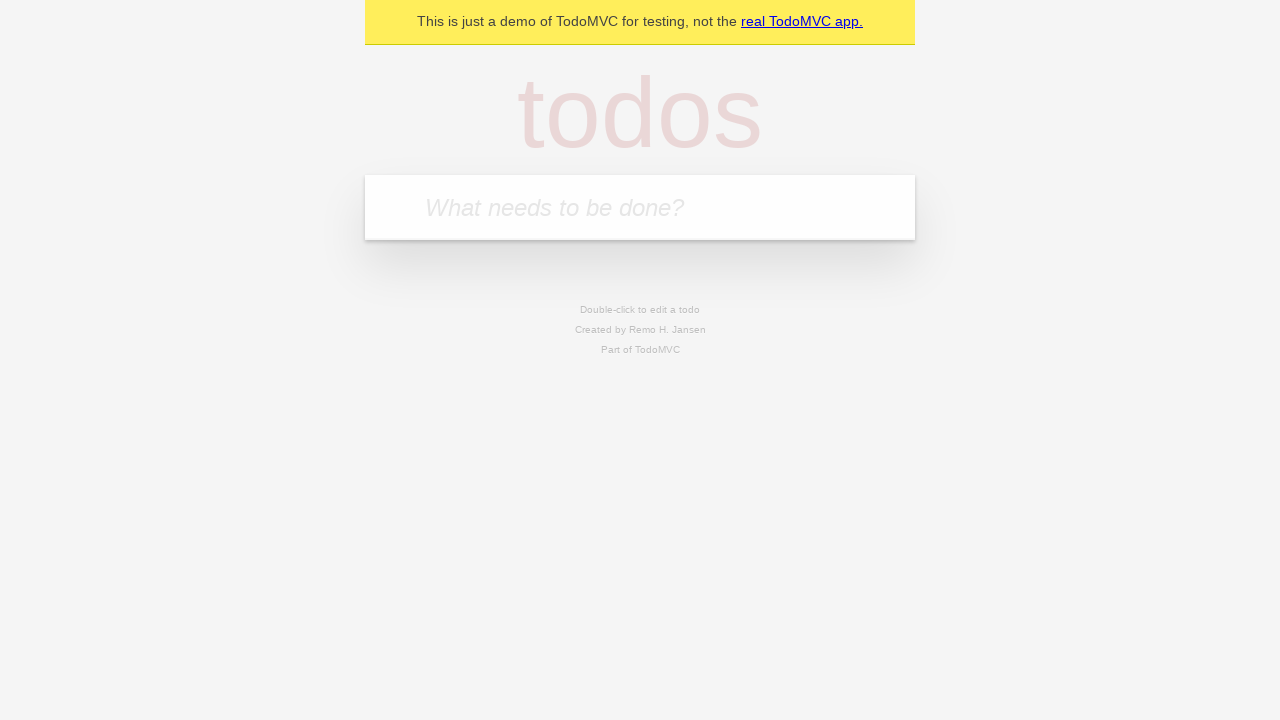

Located the new todo input box
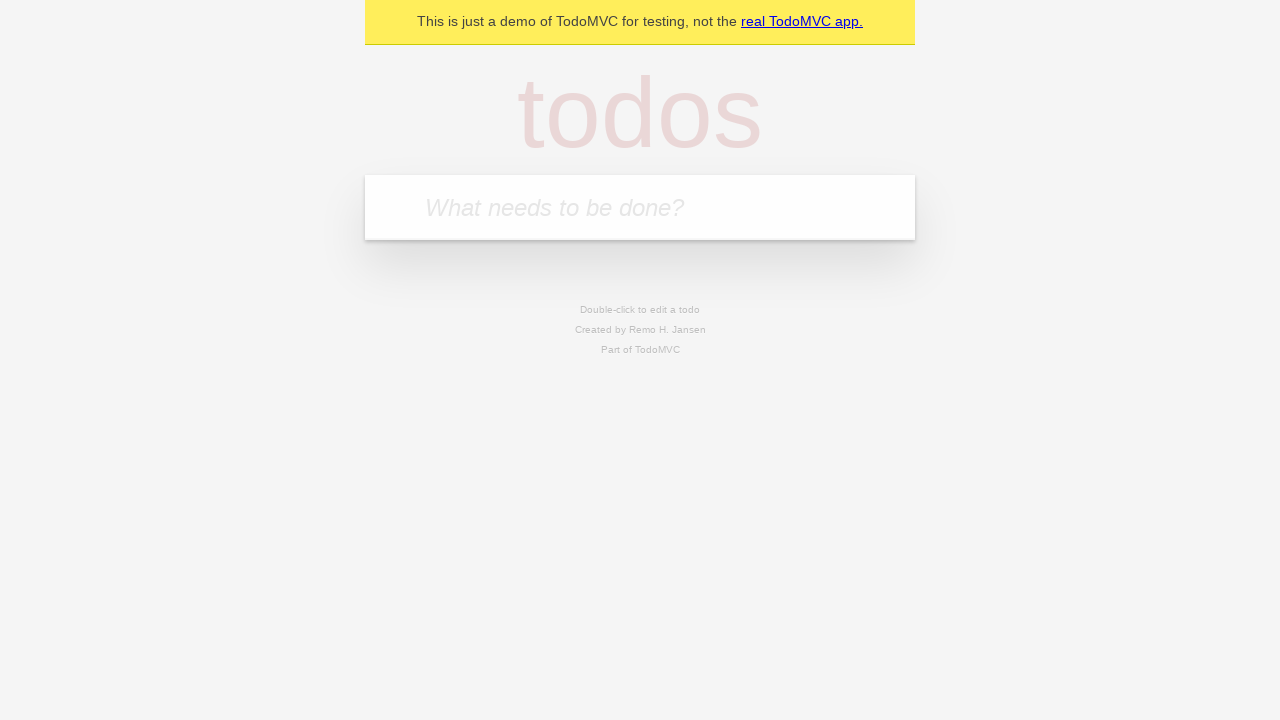

Filled in new todo text: 'Stop using Cypress' on input.new-todo
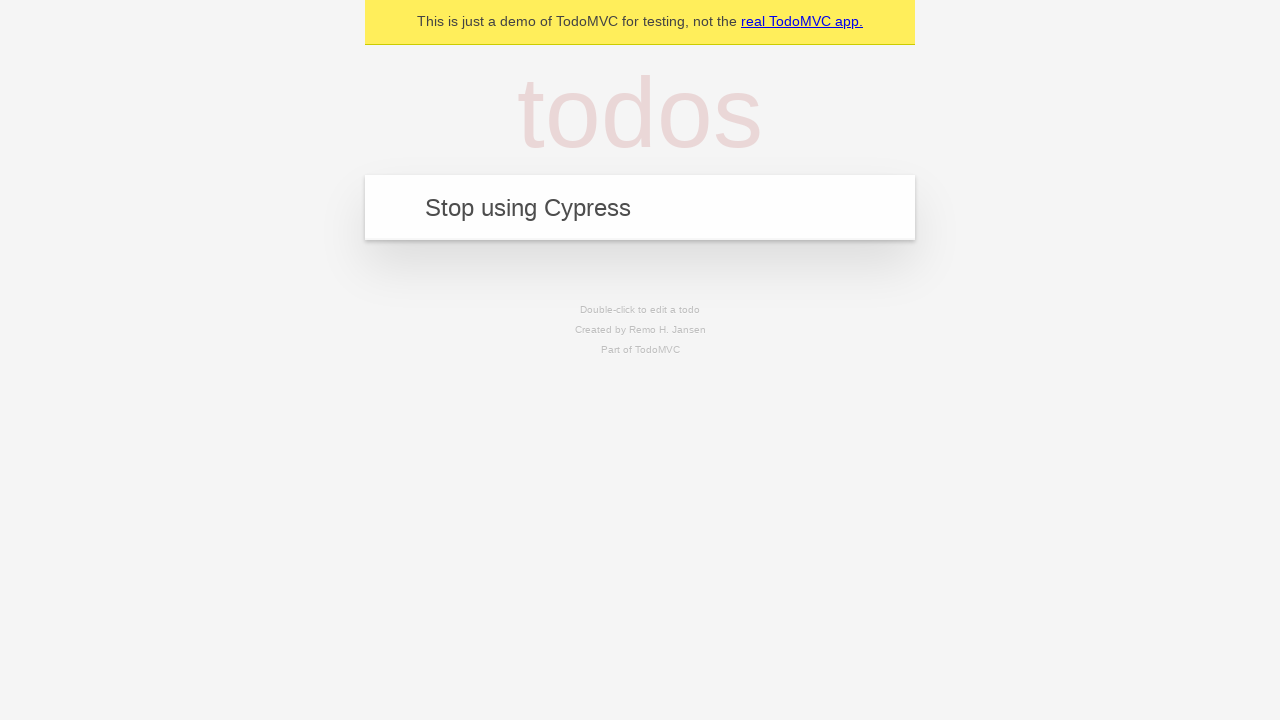

Pressed Enter to add the new todo item on input.new-todo
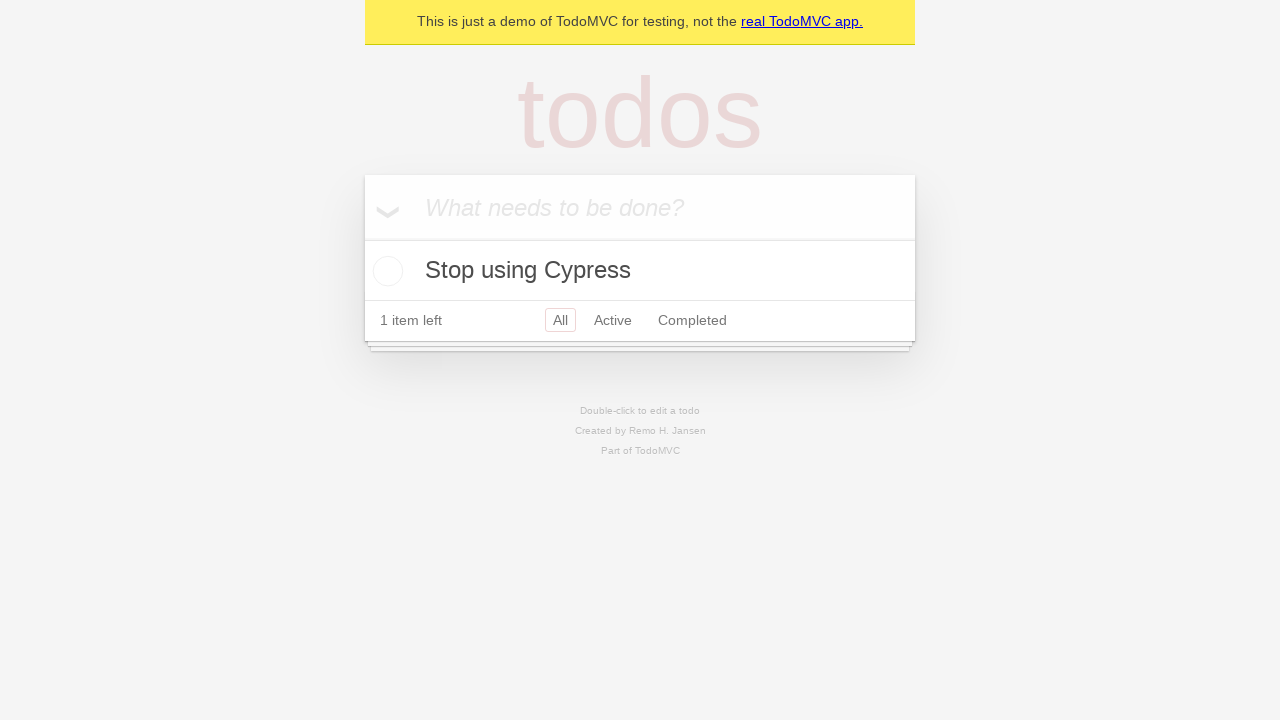

Todo list updated and new item appeared in the list
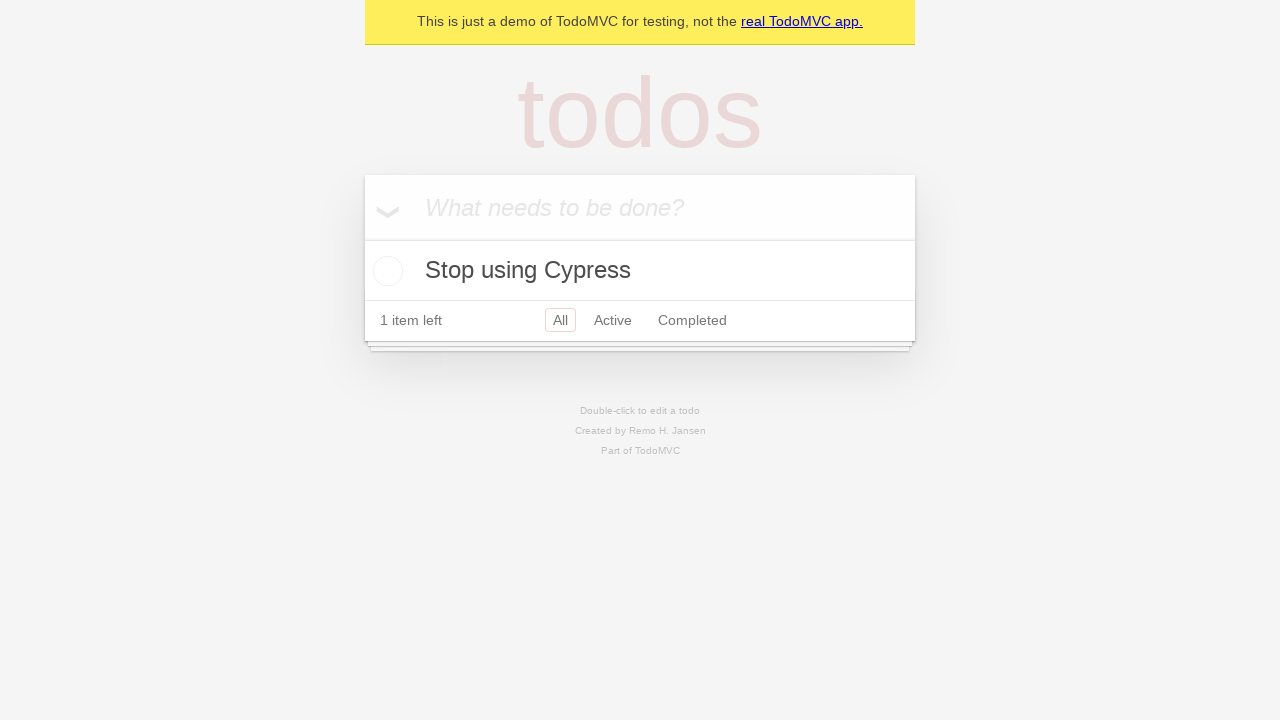

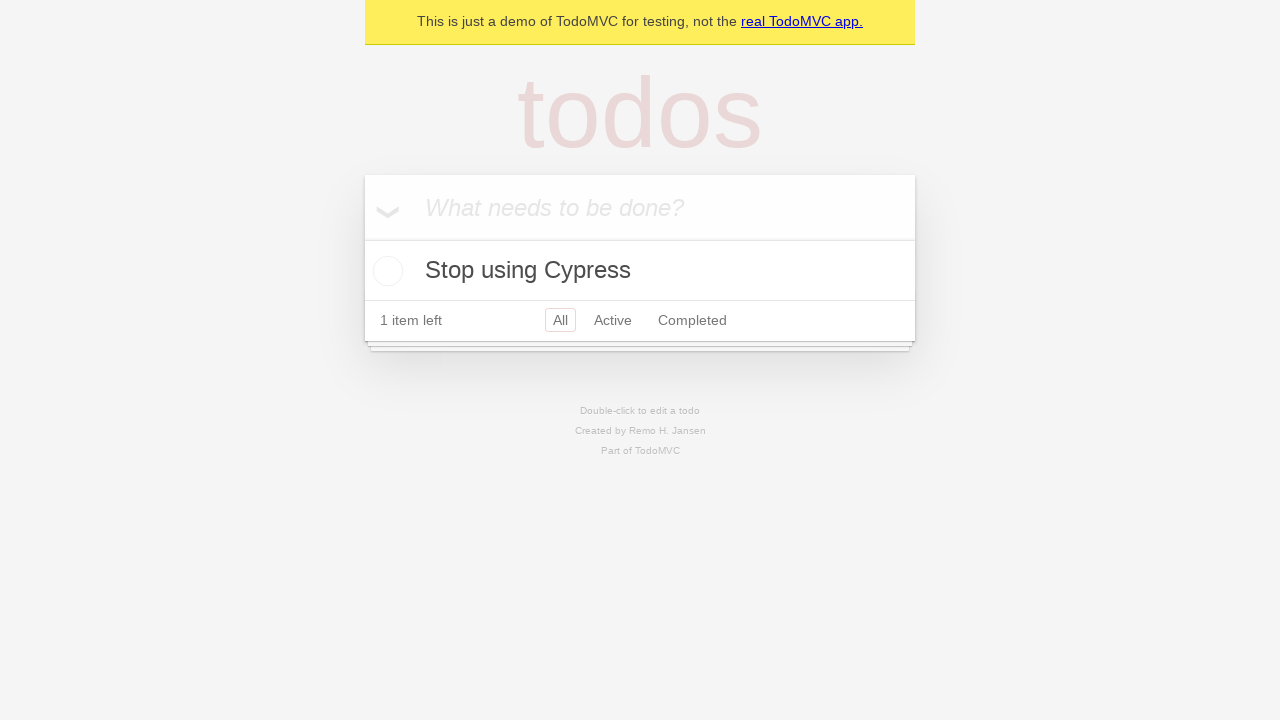